Navigates to the 99 Bottles of Beer website, clicks on the lyrics link, and verifies that the song lyrics are displayed correctly on the page.

Starting URL: http://www.99-bottles-of-beer.net/

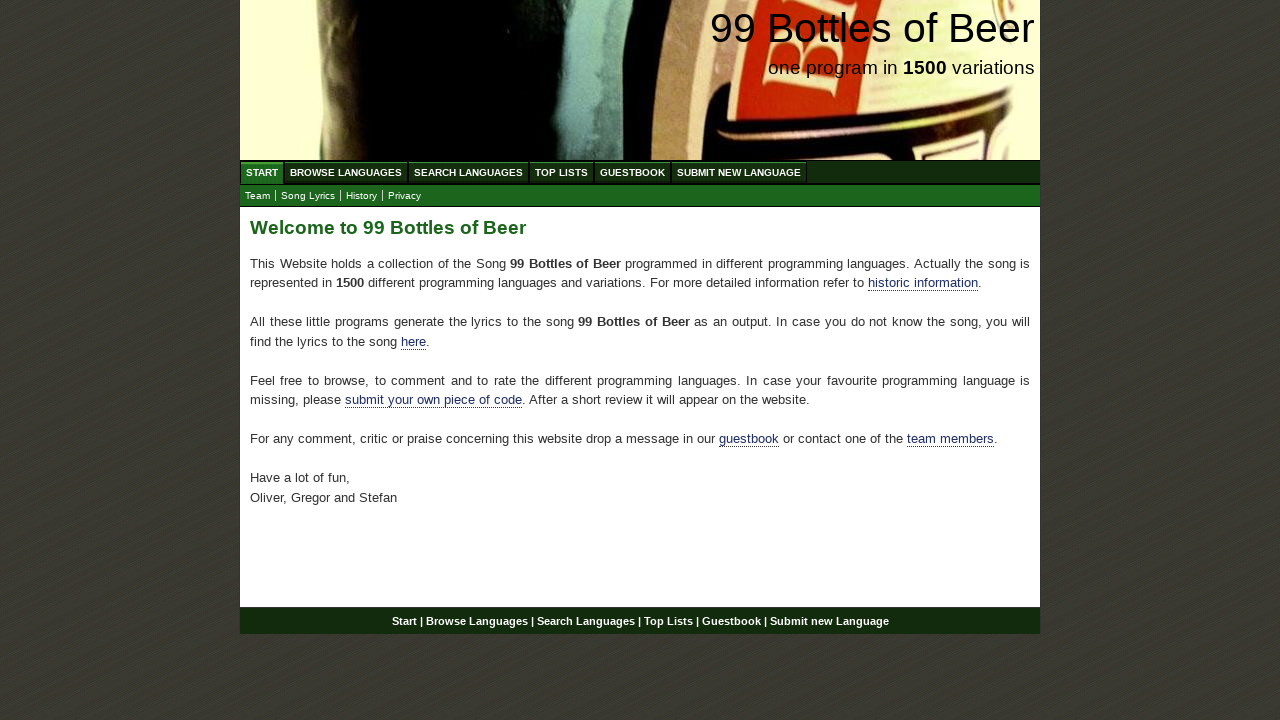

Clicked on the lyrics link at (308, 196) on a[href='lyrics.html']
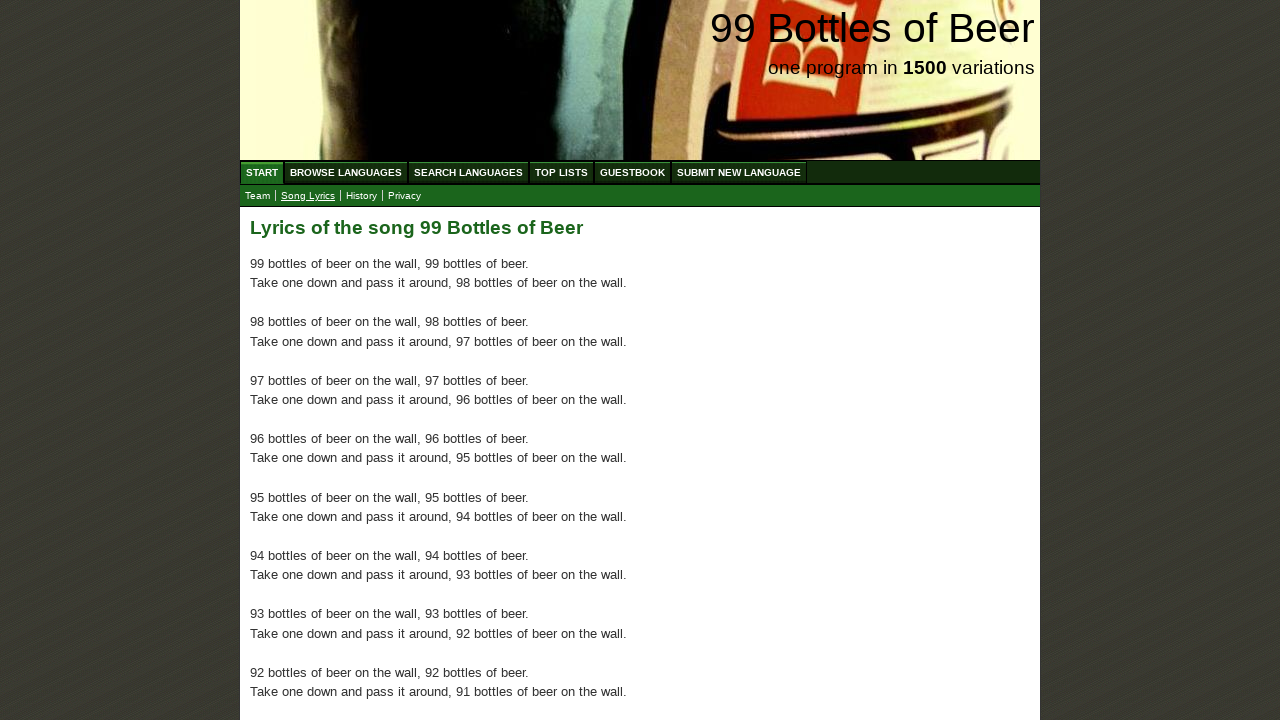

Main content area loaded
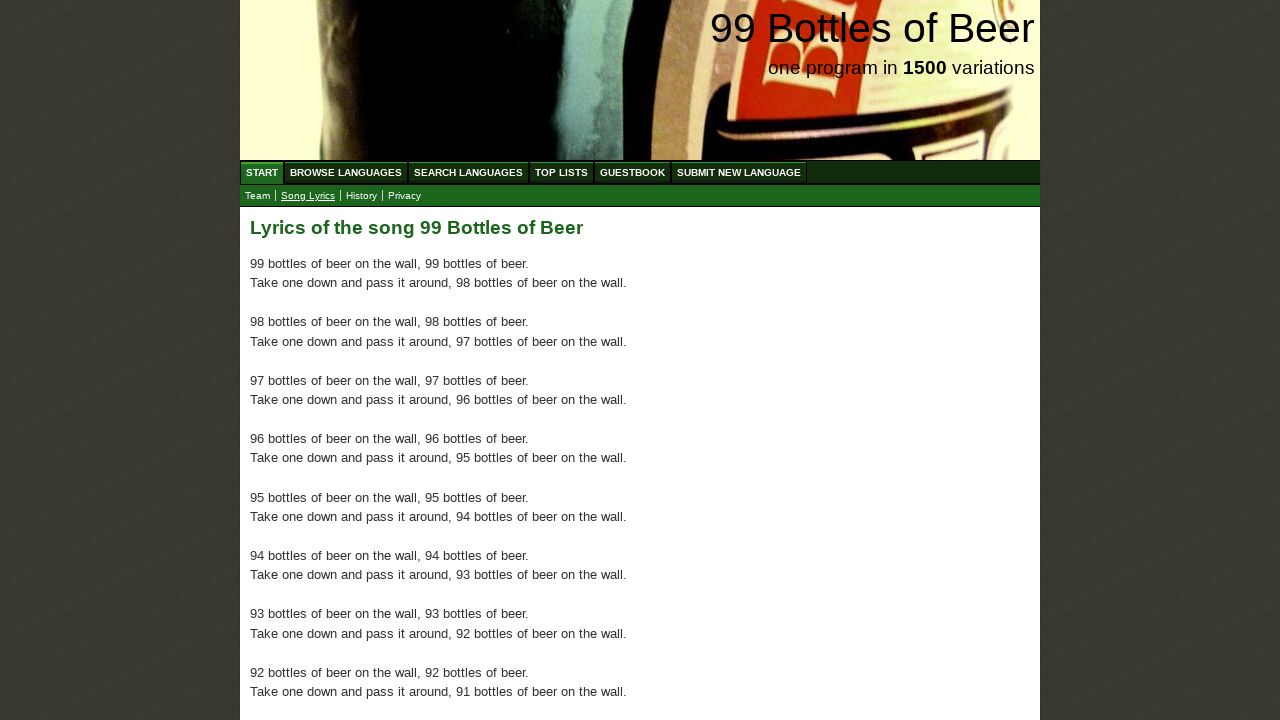

Located main lyrics element
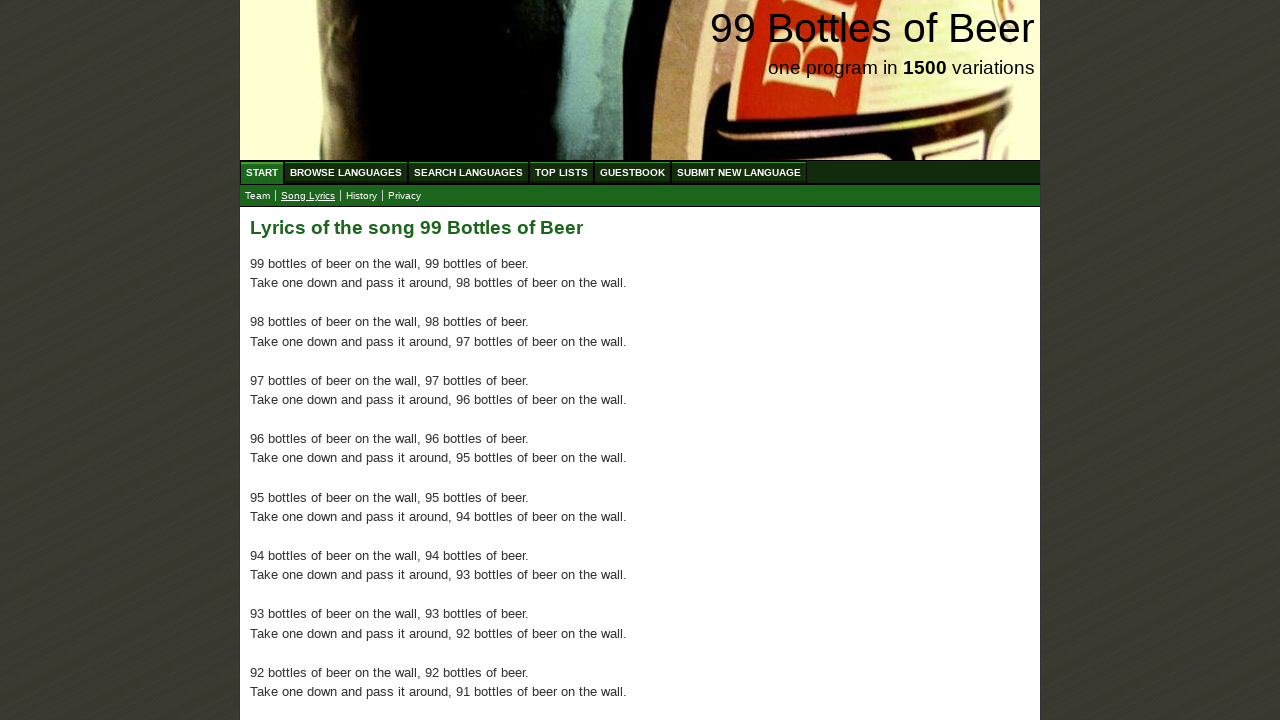

Retrieved lyrics text content
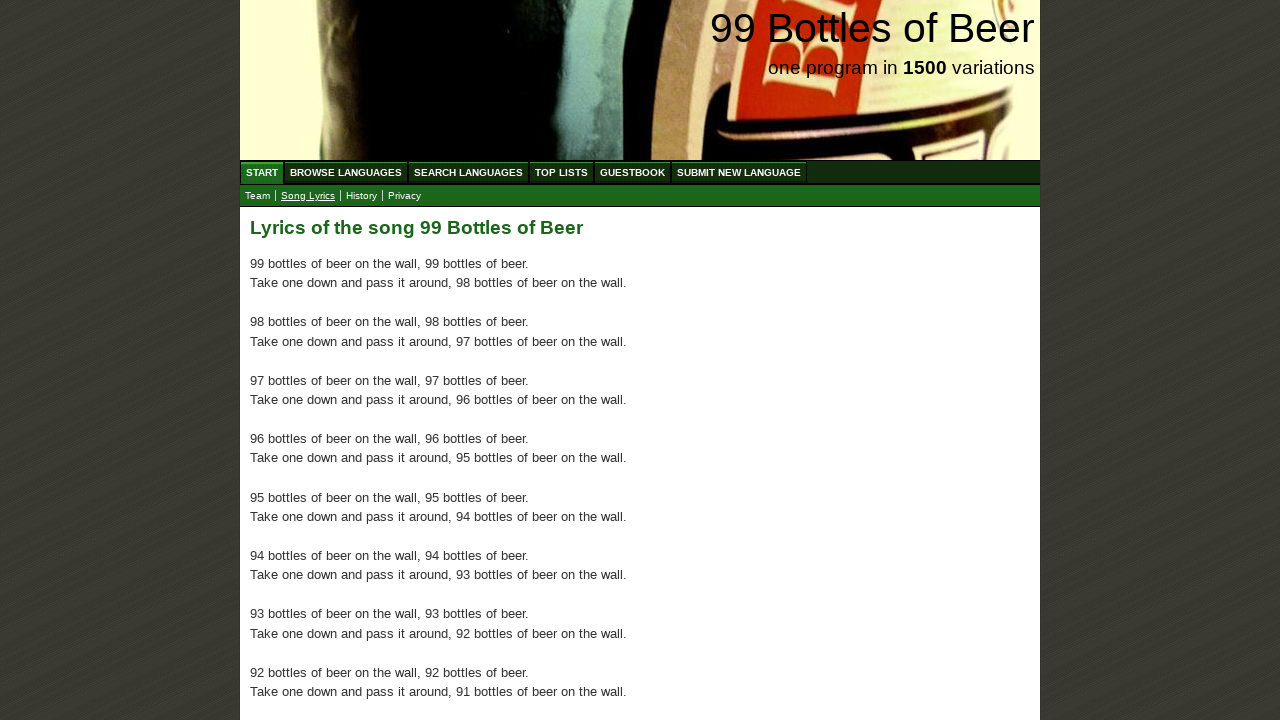

Verified '99 bottles of beer on the wall' text is present in lyrics
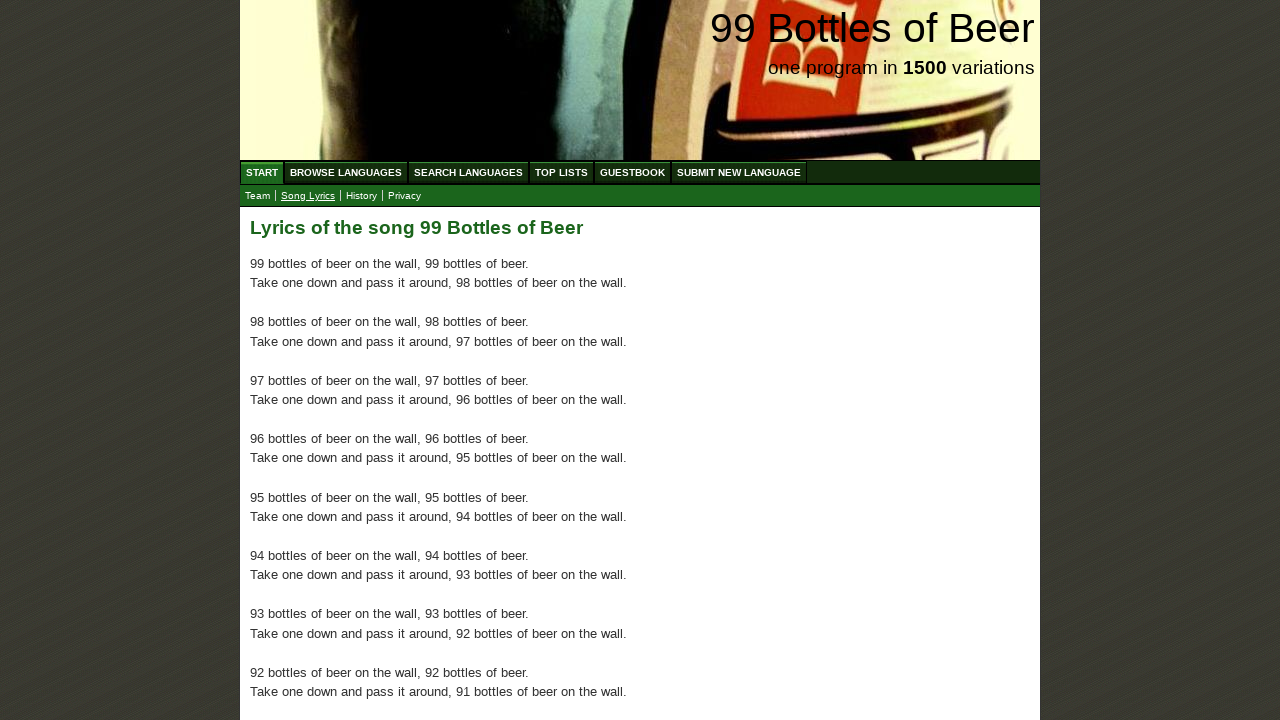

Verified 'No more bottles of beer on the wall' text is present in lyrics
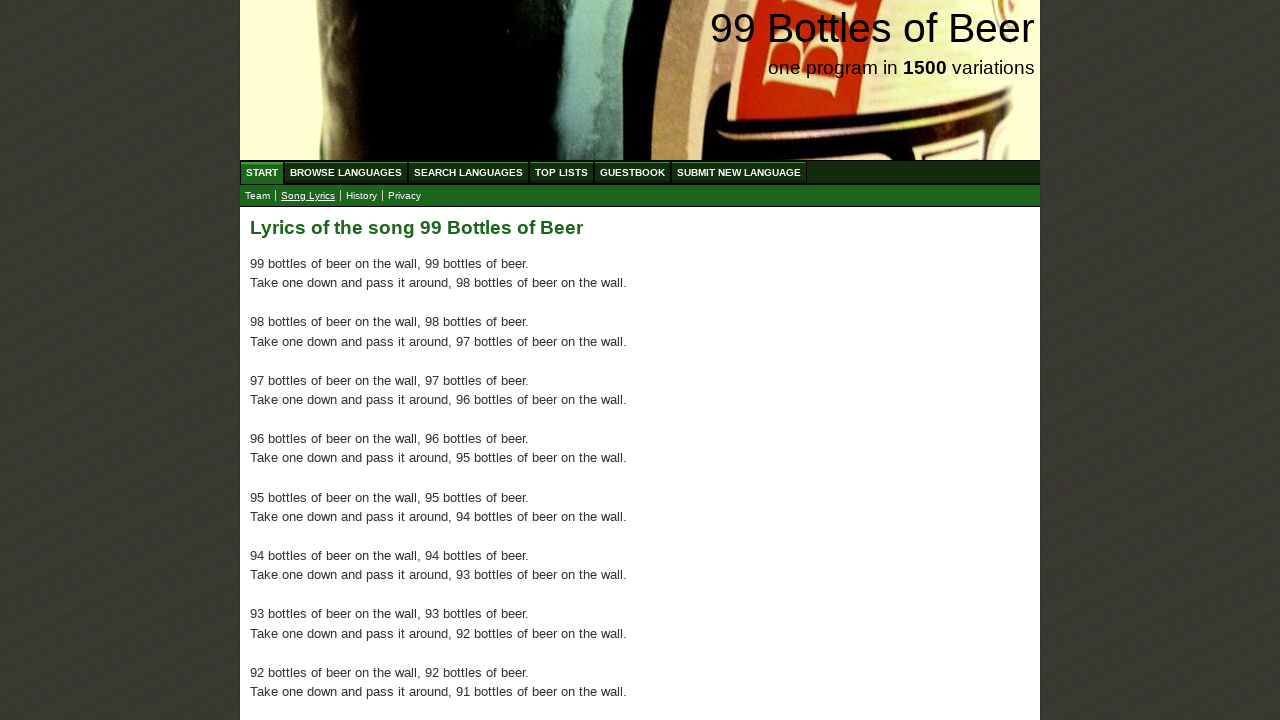

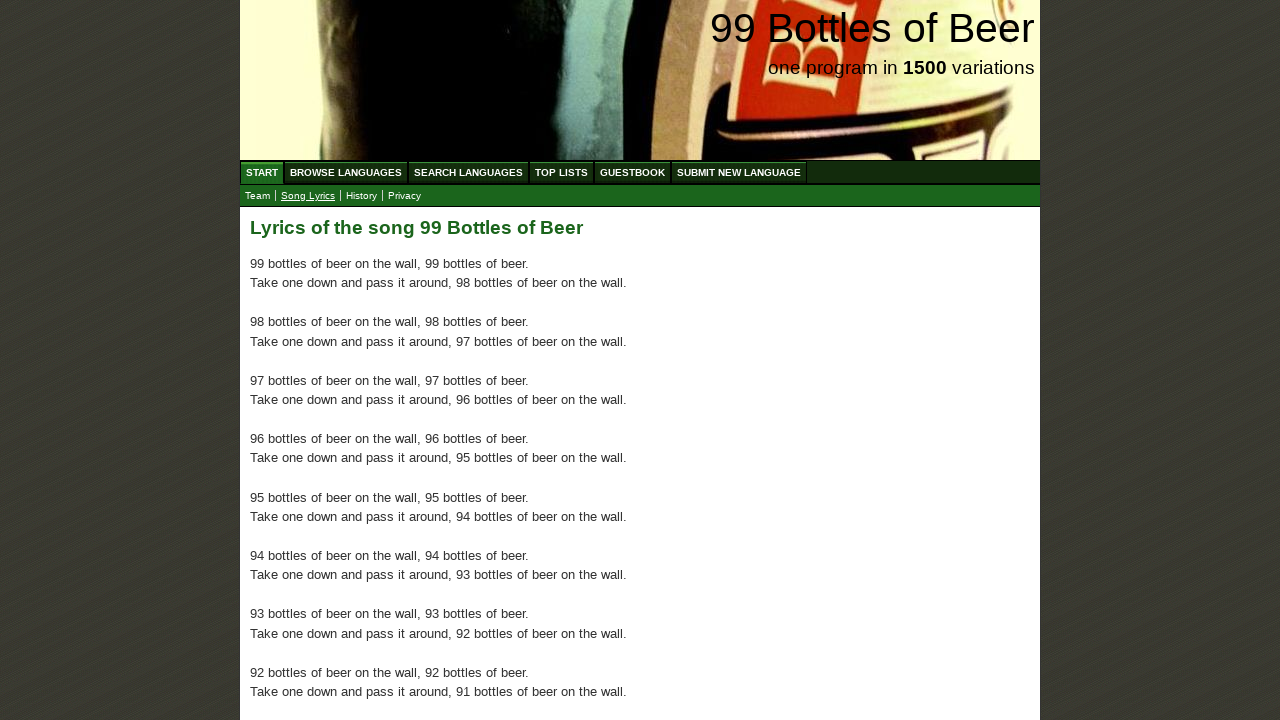